Tests form submission on a practice Angular page by filling in name, email, password fields, checking a checkbox, selecting from a dropdown, and submitting the form

Starting URL: https://rahulshettyacademy.com/angularpractice/

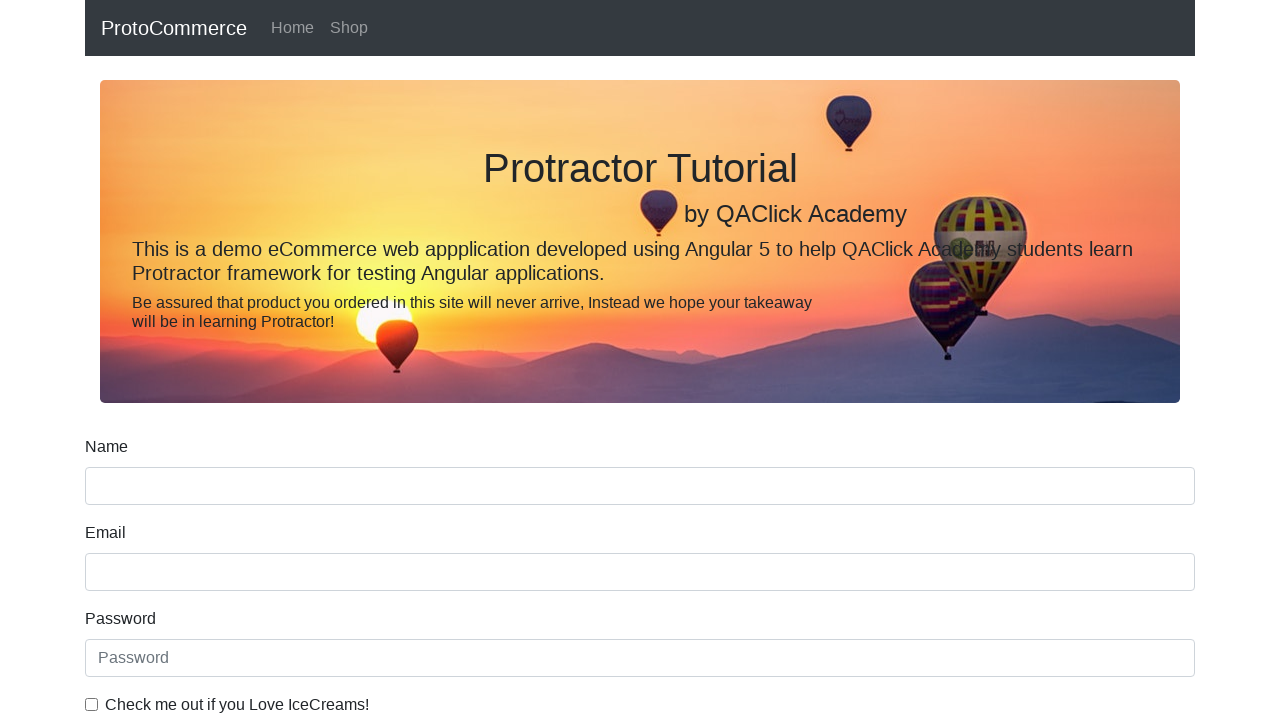

Filled name field with 'John Smith' on input[name='name']
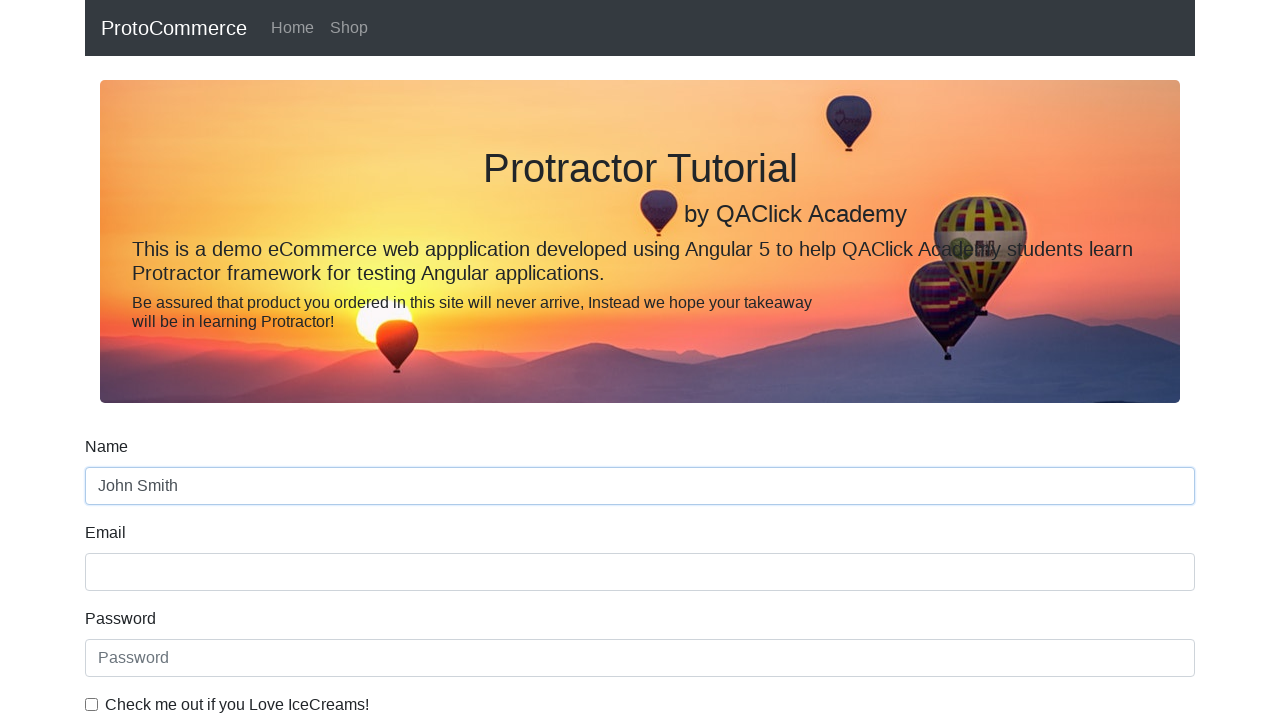

Filled email field with 'johnsmith@example.com' on input[name='email']
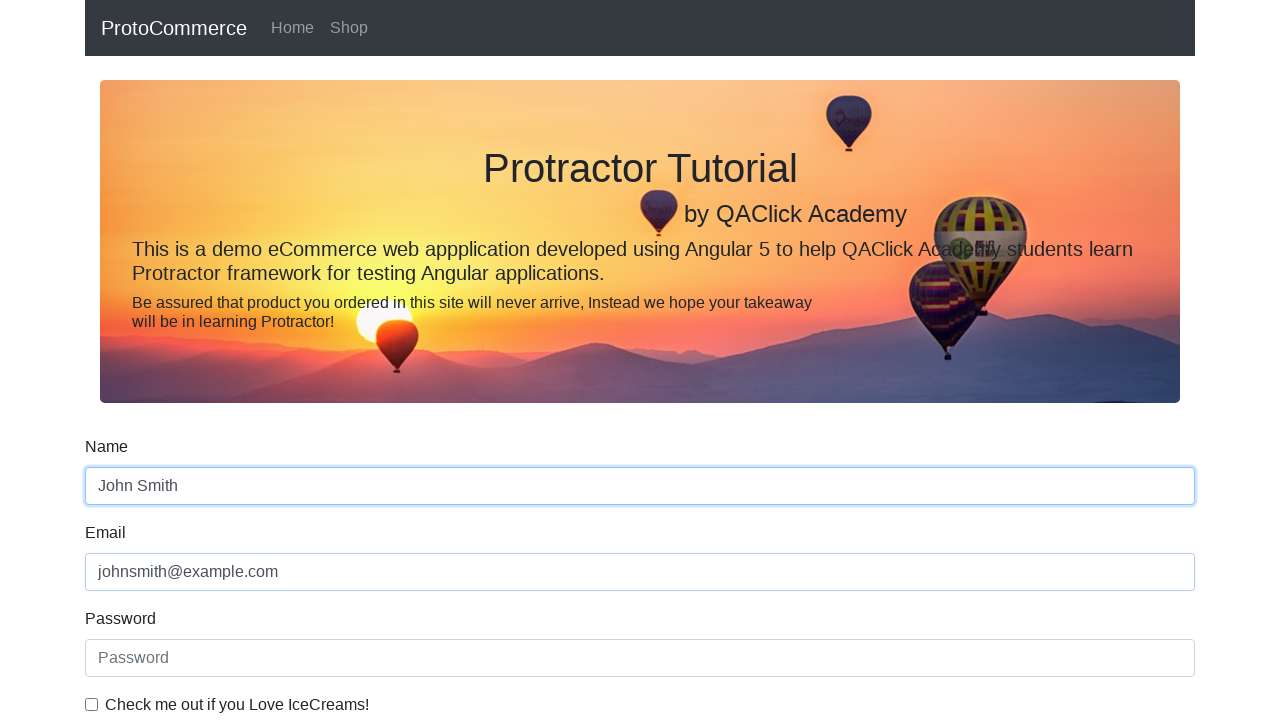

Filled password field with 'SecurePass789' on #exampleInputPassword1
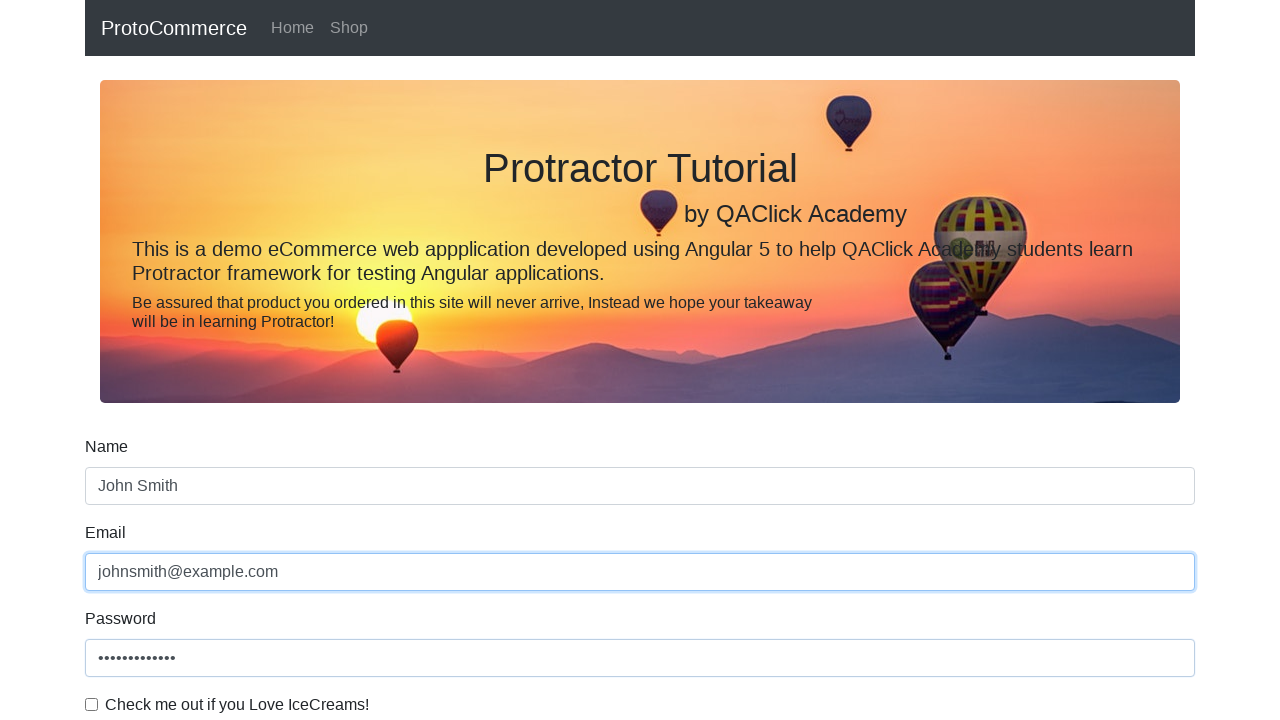

Checked the agreement checkbox at (92, 704) on #exampleCheck1
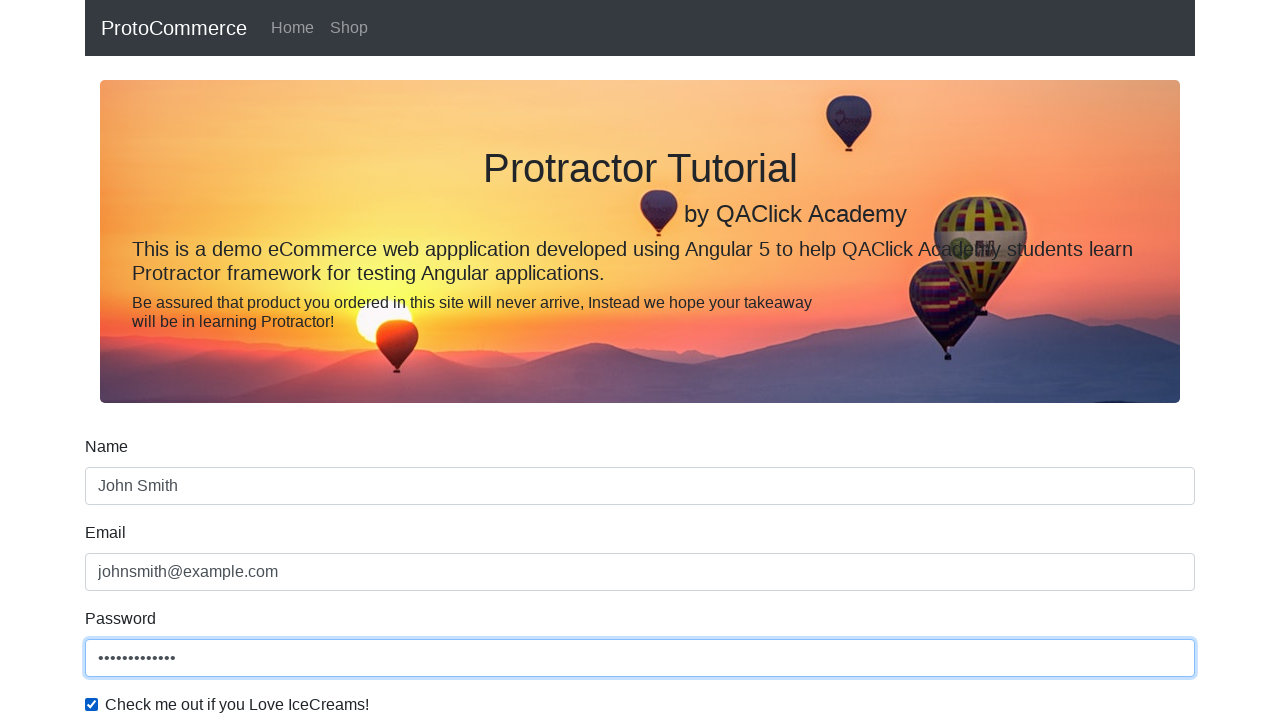

Selected 'Male' from gender dropdown on #exampleFormControlSelect1
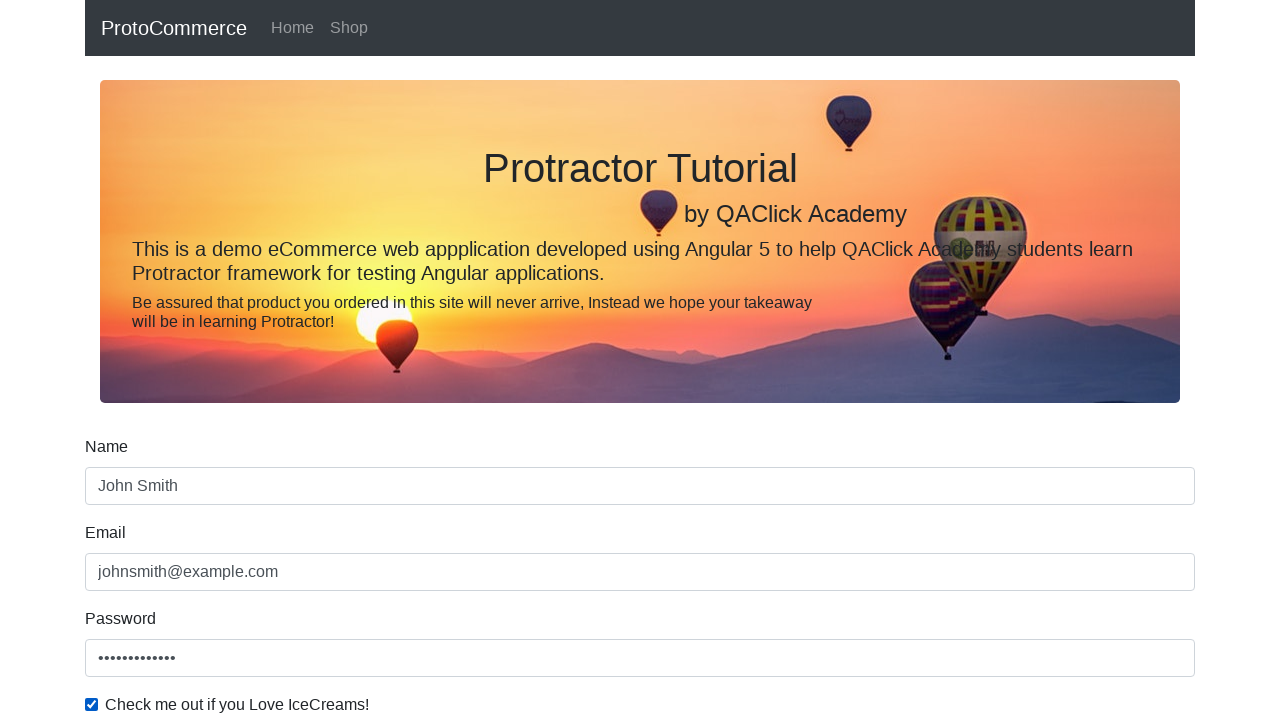

Changed dropdown selection to first option (Female) on #exampleFormControlSelect1
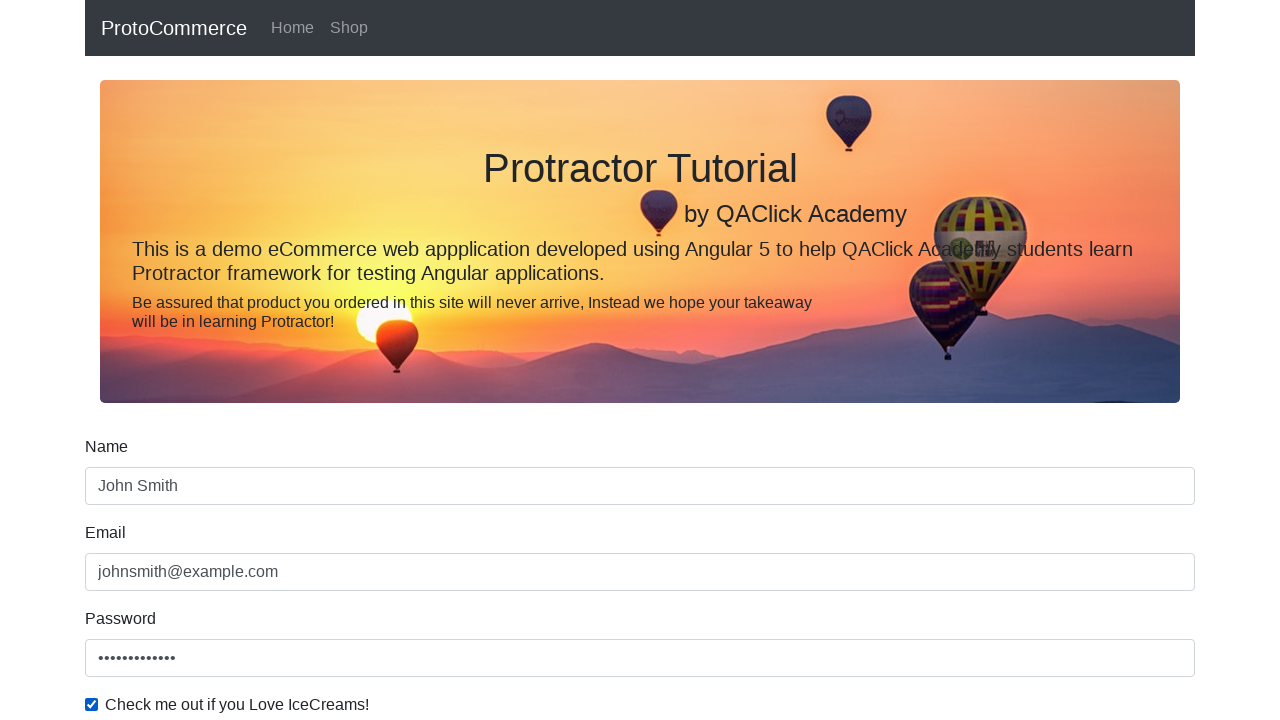

Clicked the submit button at (123, 491) on input[type='submit']
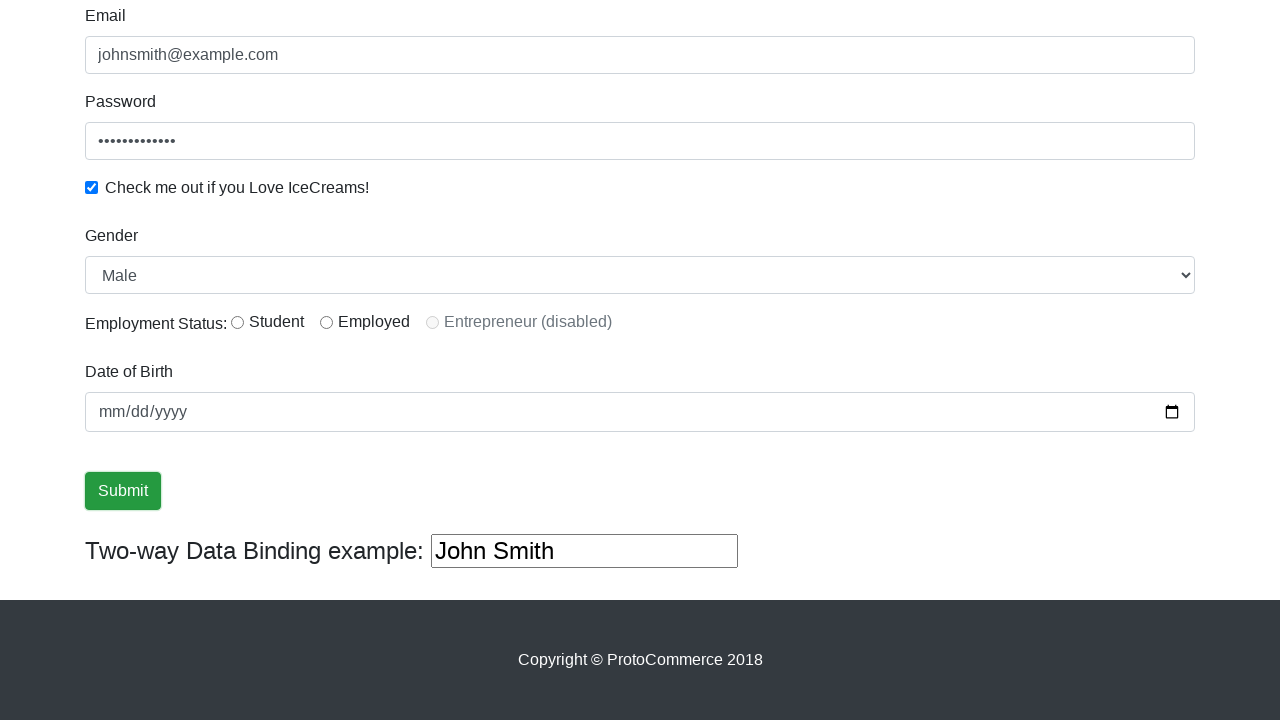

Form submission successful - success message appeared
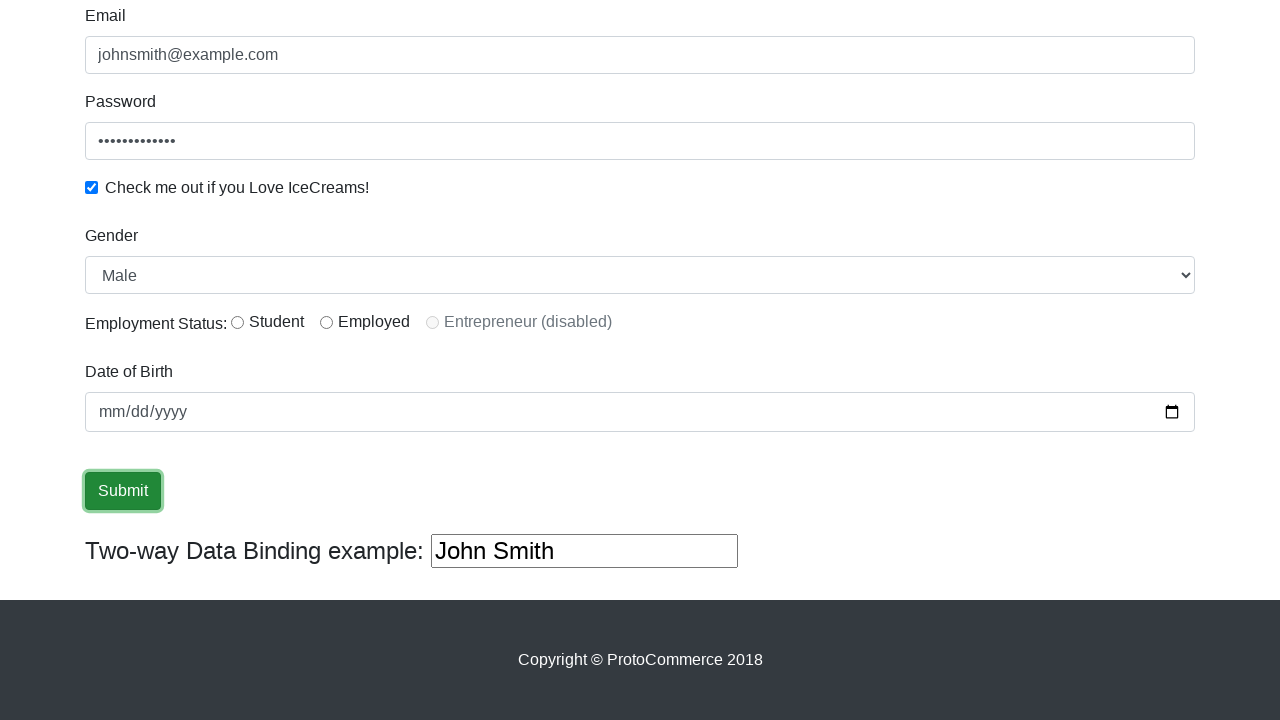

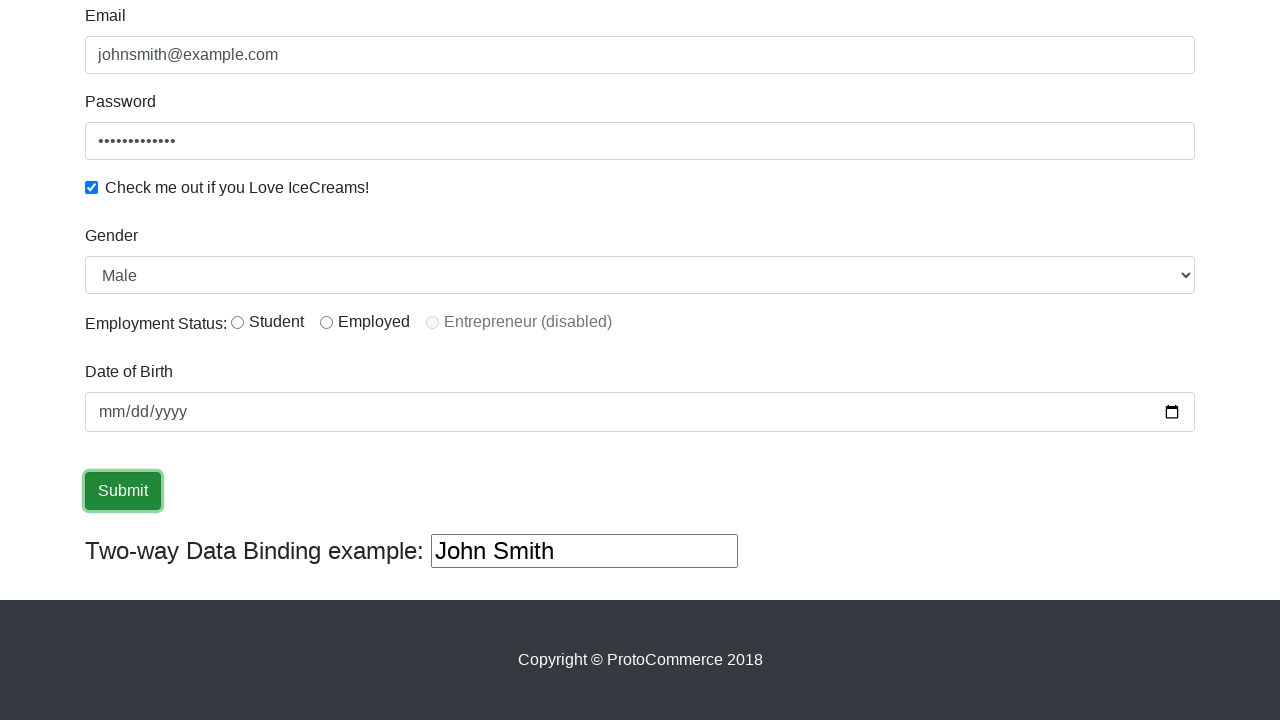